Tests that the 'becoming a sponsor' link is clickable and clicks on it

Starting URL: https://webdriver.io

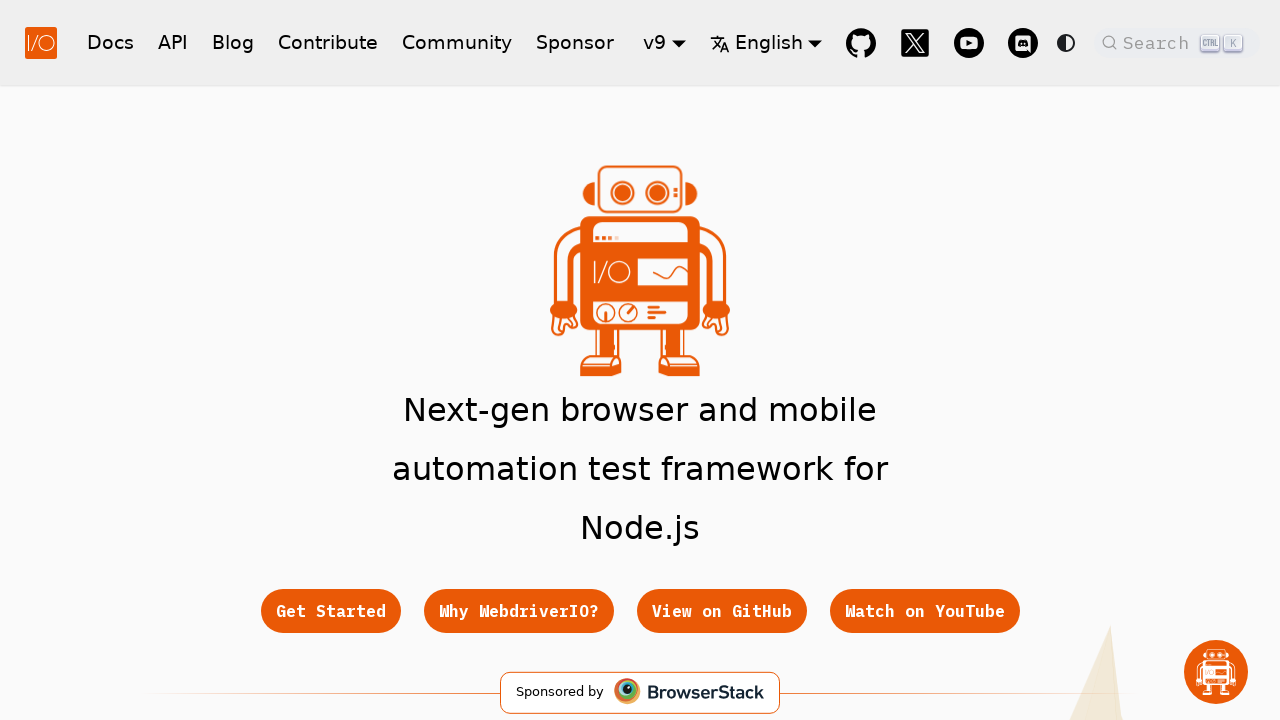

Located the 'becoming a sponsor' link element
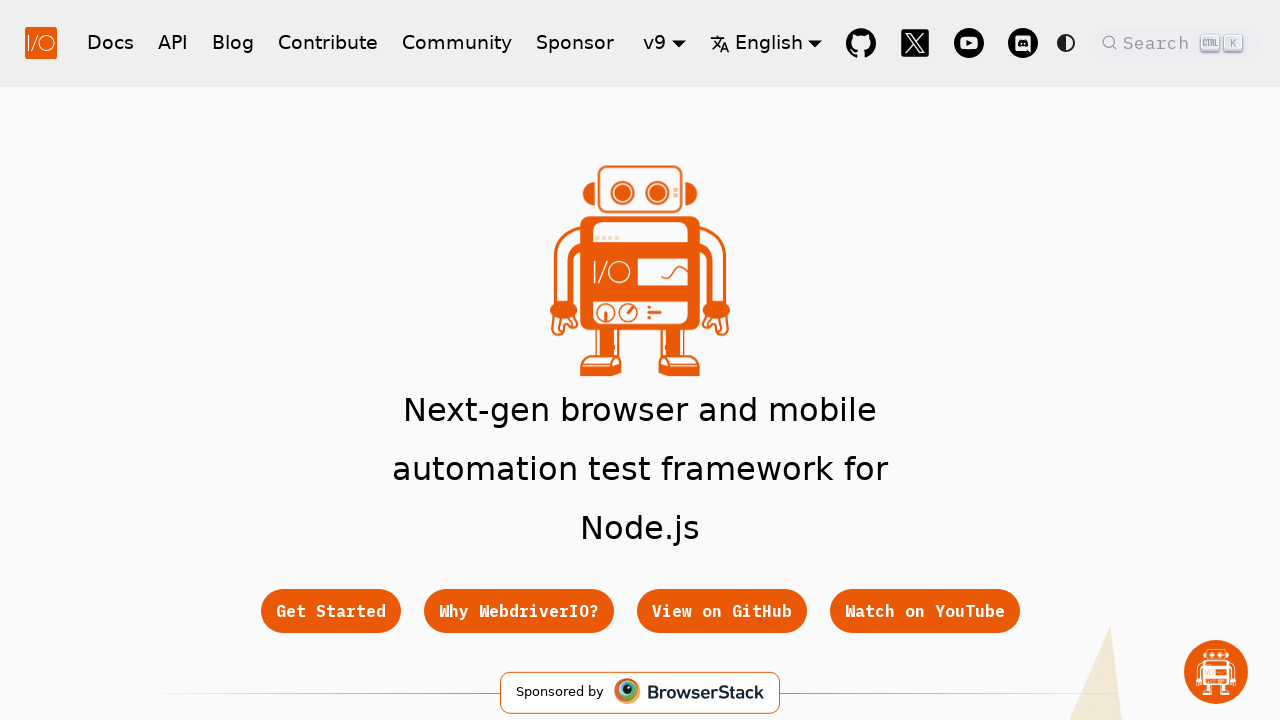

Clicked the 'becoming a sponsor' link at (879, 360) on p [href="/docs/sponsor"]
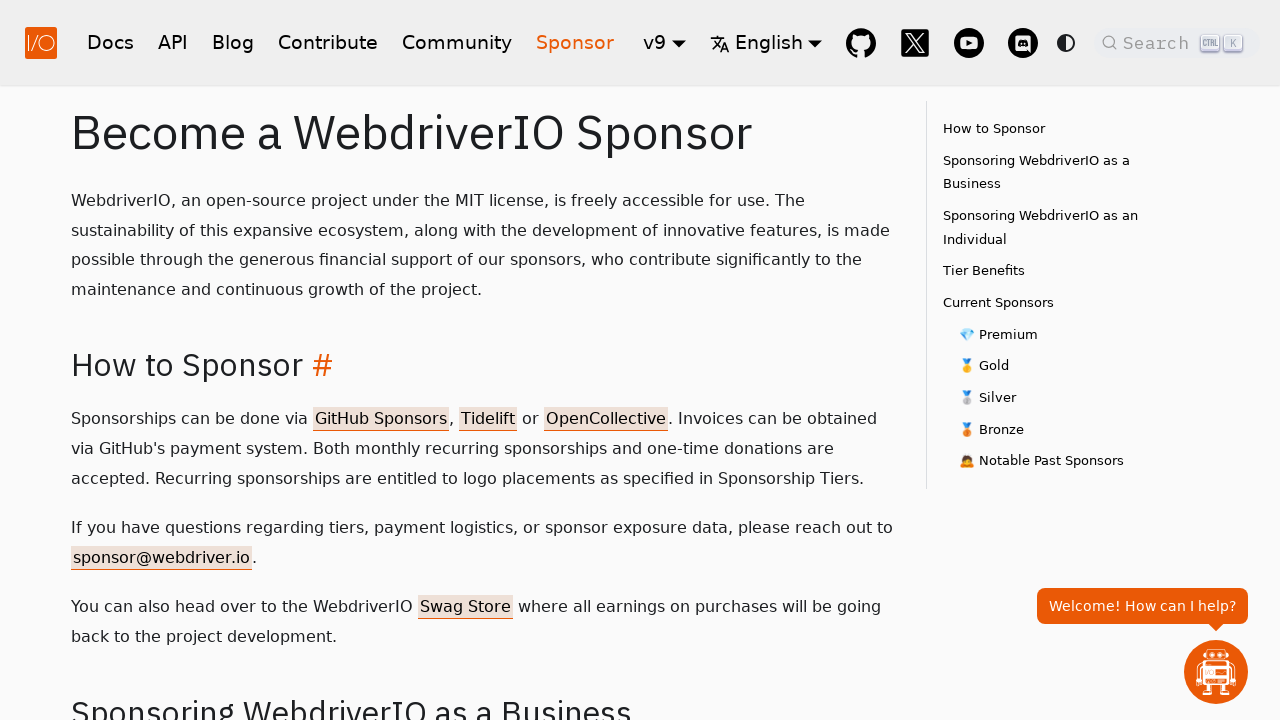

Navigation completed and page reached networkidle state
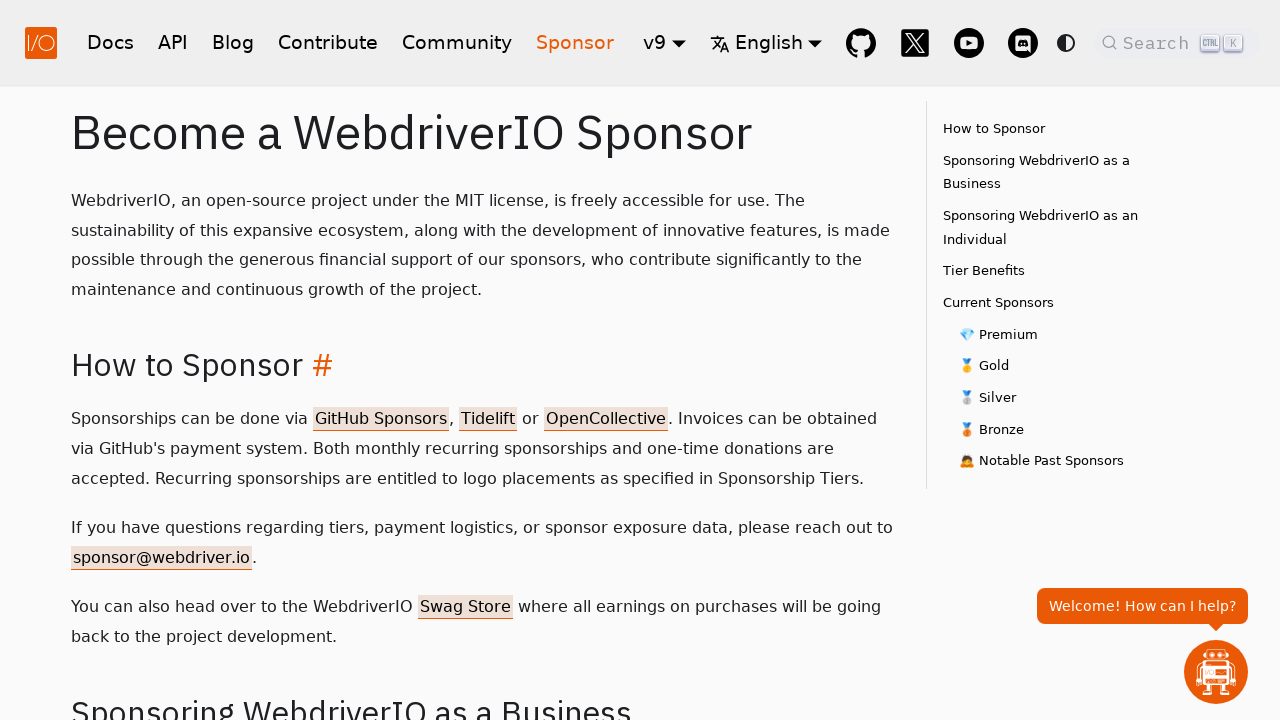

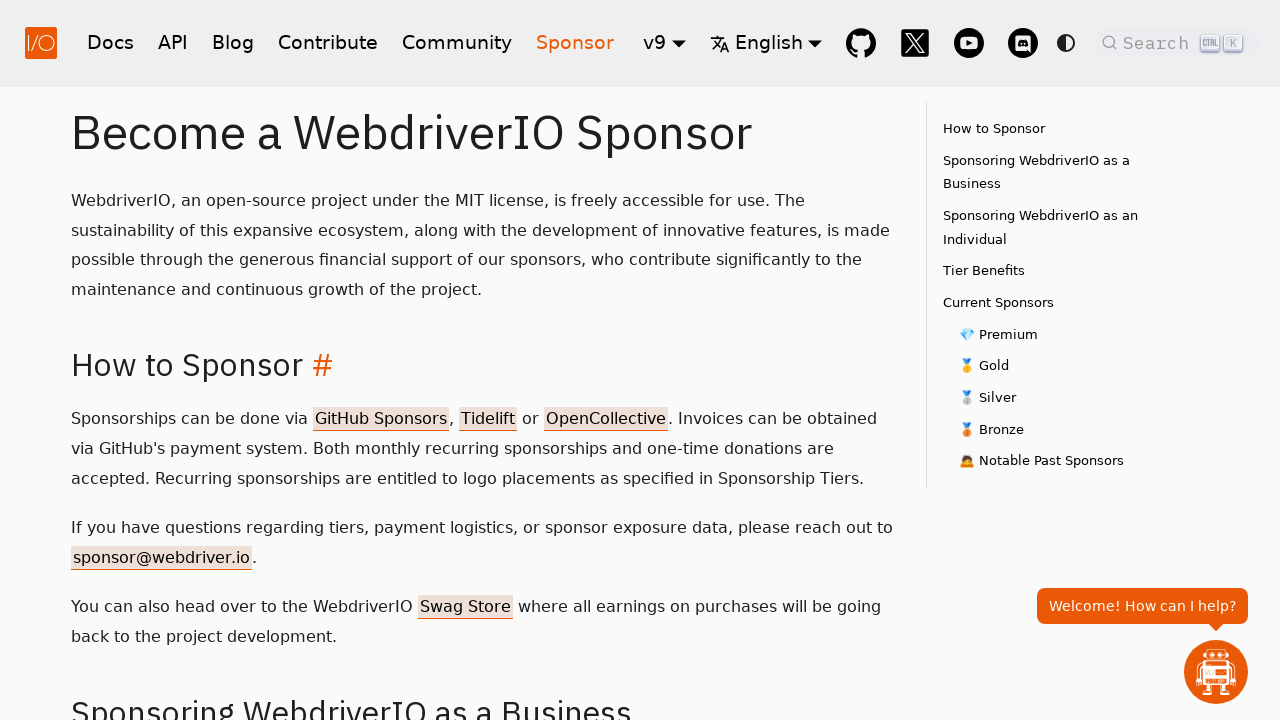